Tests the VWO free trial signup form validation by entering an invalid email address and verifying the error message displayed

Starting URL: https://vwo.com/free-trial

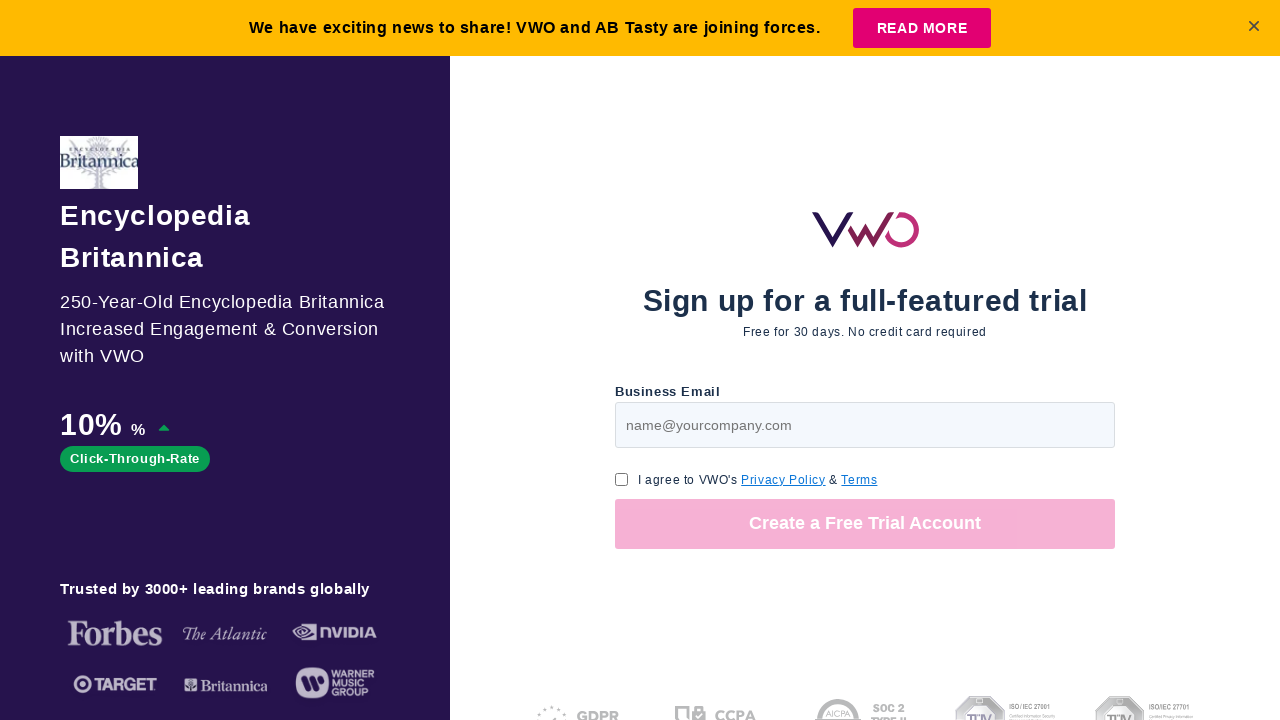

Filled email field with invalid email 'mahendher' on input#page-v1-step1-email
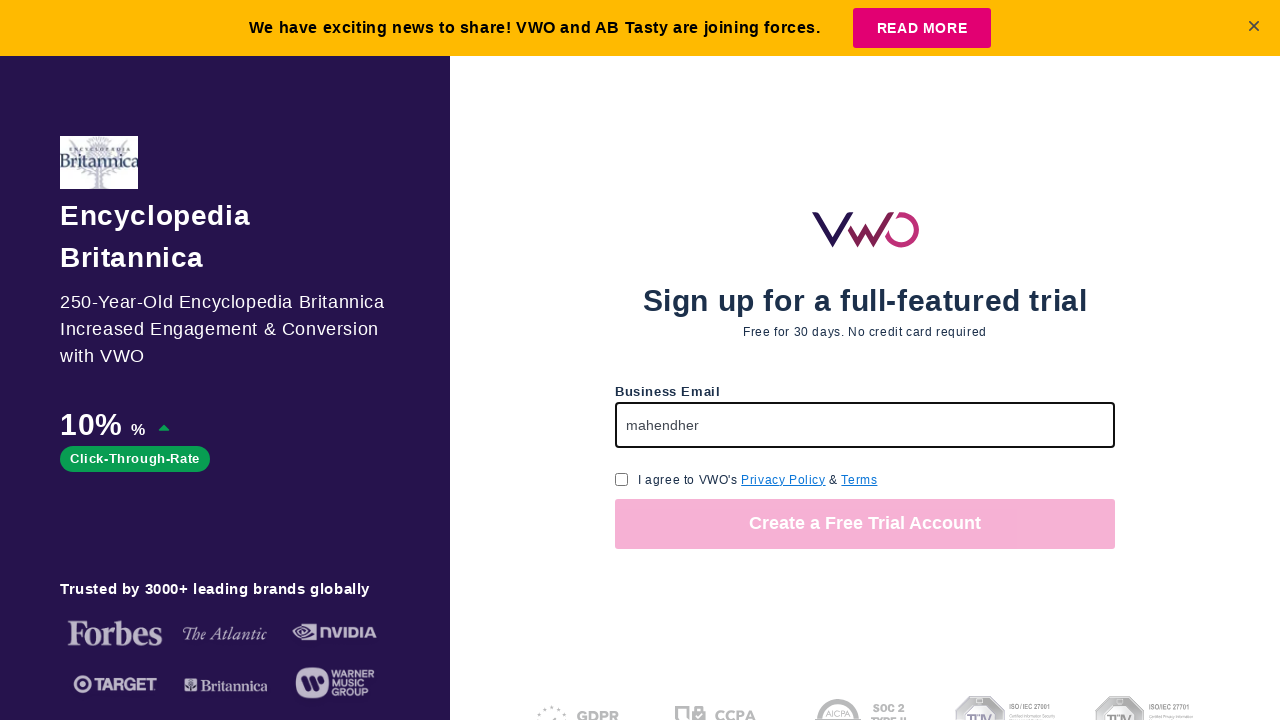

Clicked GDPR consent checkbox at (622, 479) on input[name='gdpr_consent_checkbox']
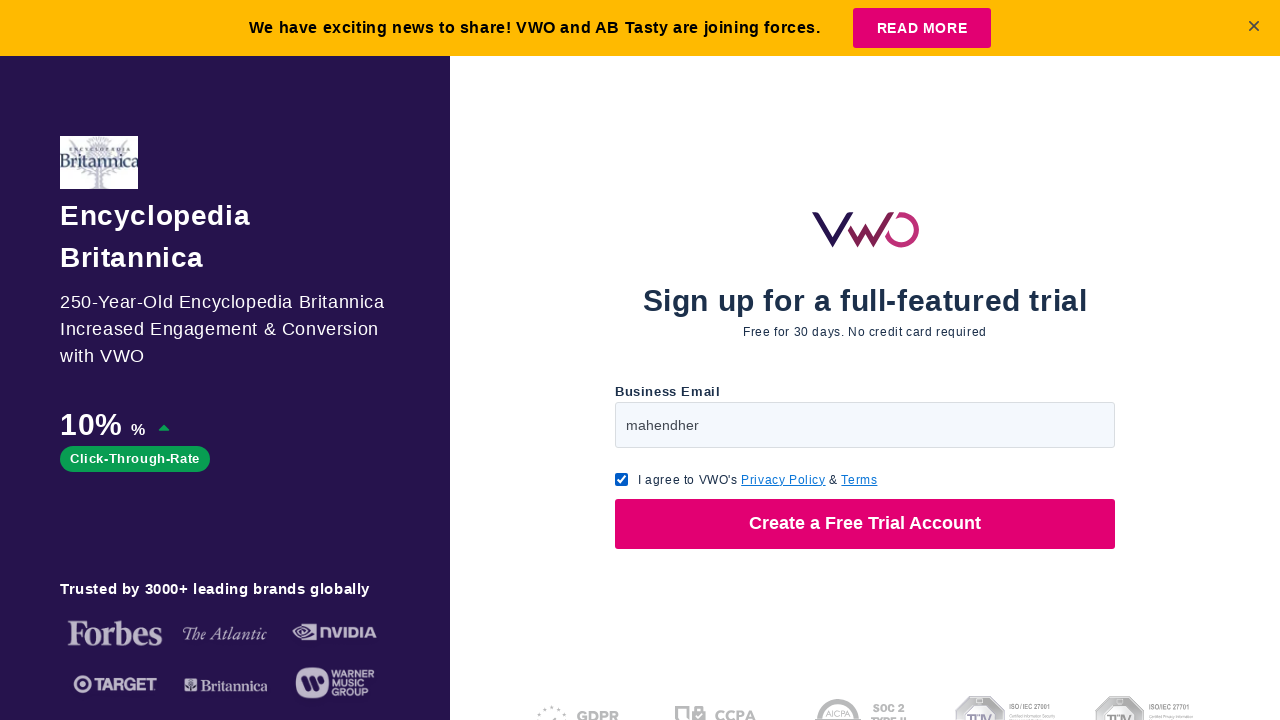

Clicked 'Create a Free Trial Account' submit button at (865, 524) on button:has-text('Create a Free Trial Account')
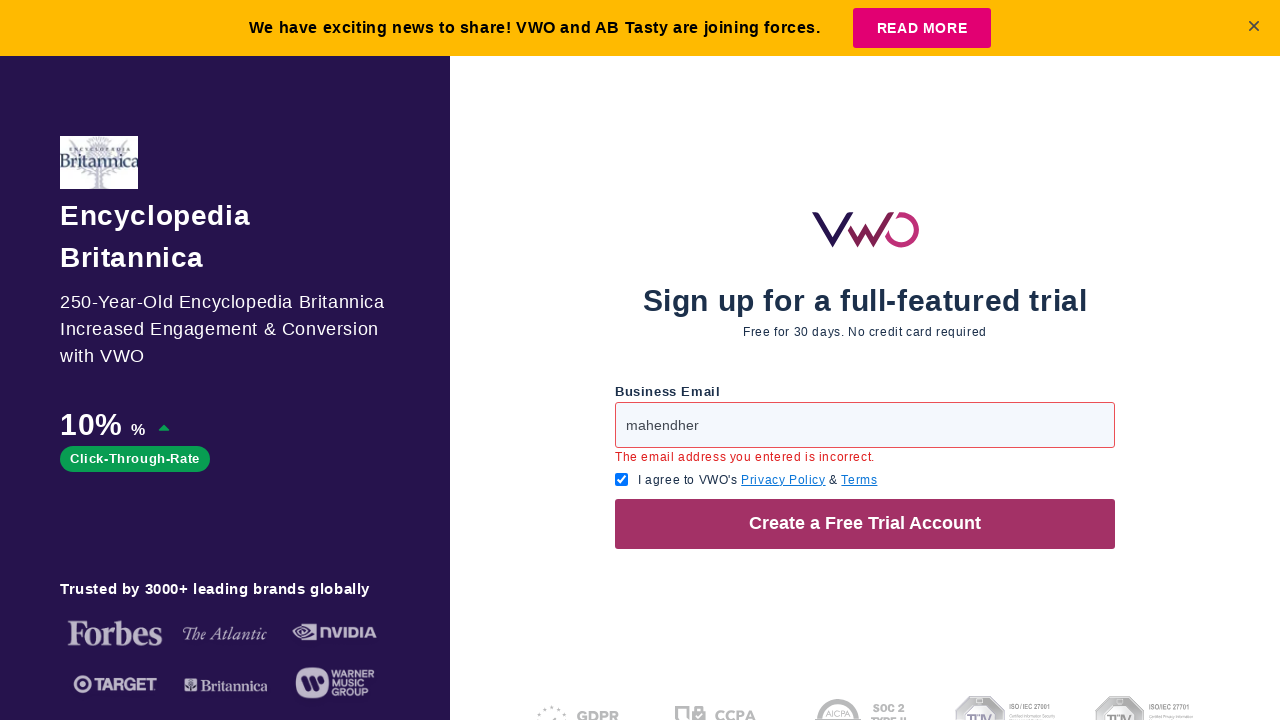

Error message appeared with invalid email validation
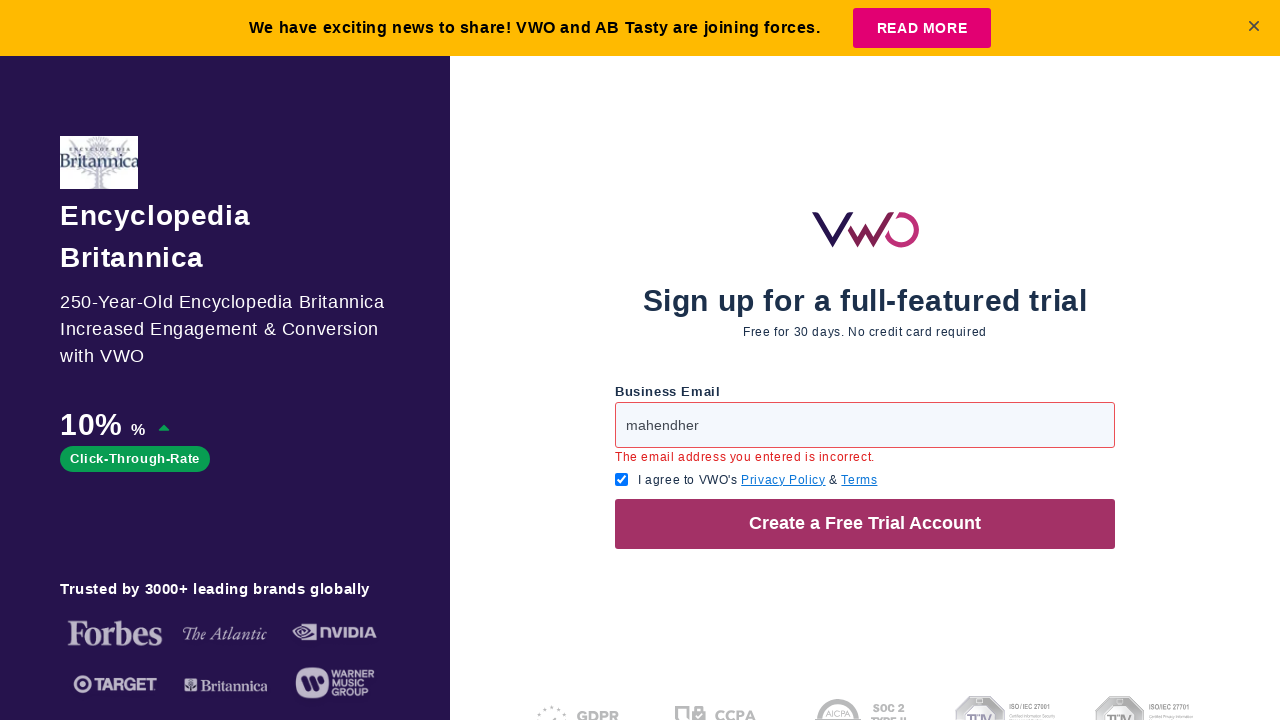

Verified error message contains 'The email address you entered is incorrect.'
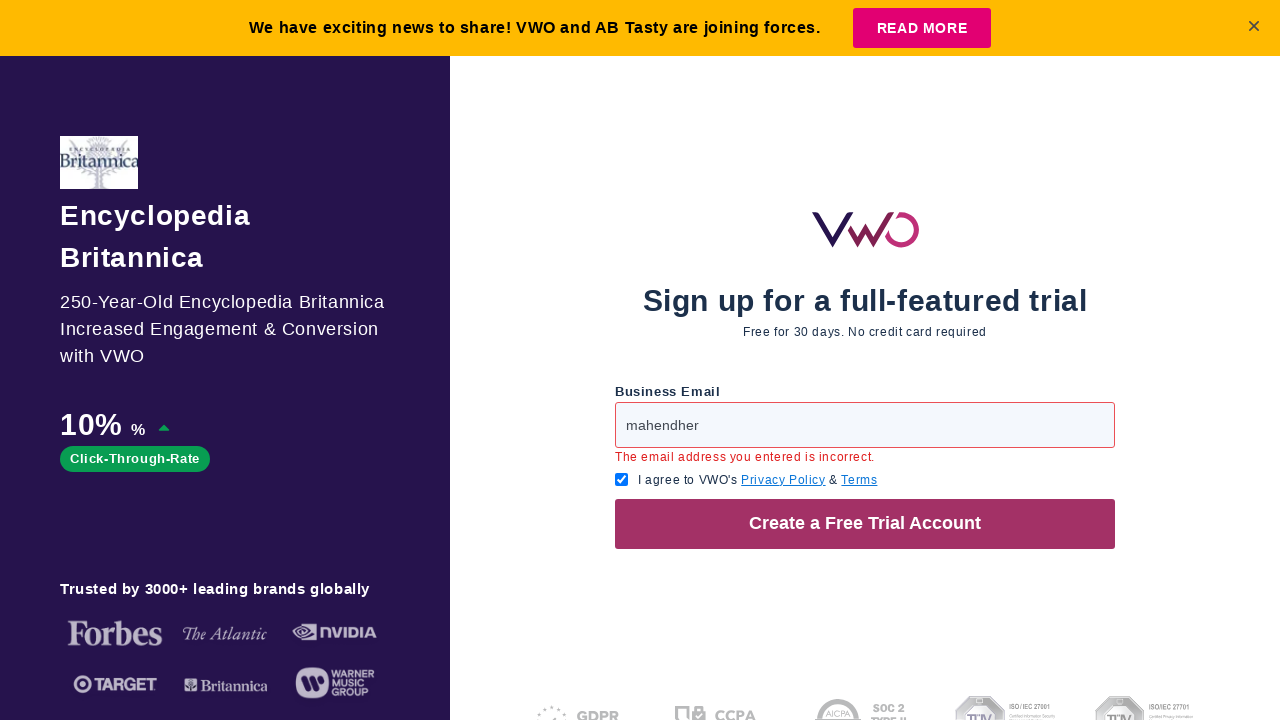

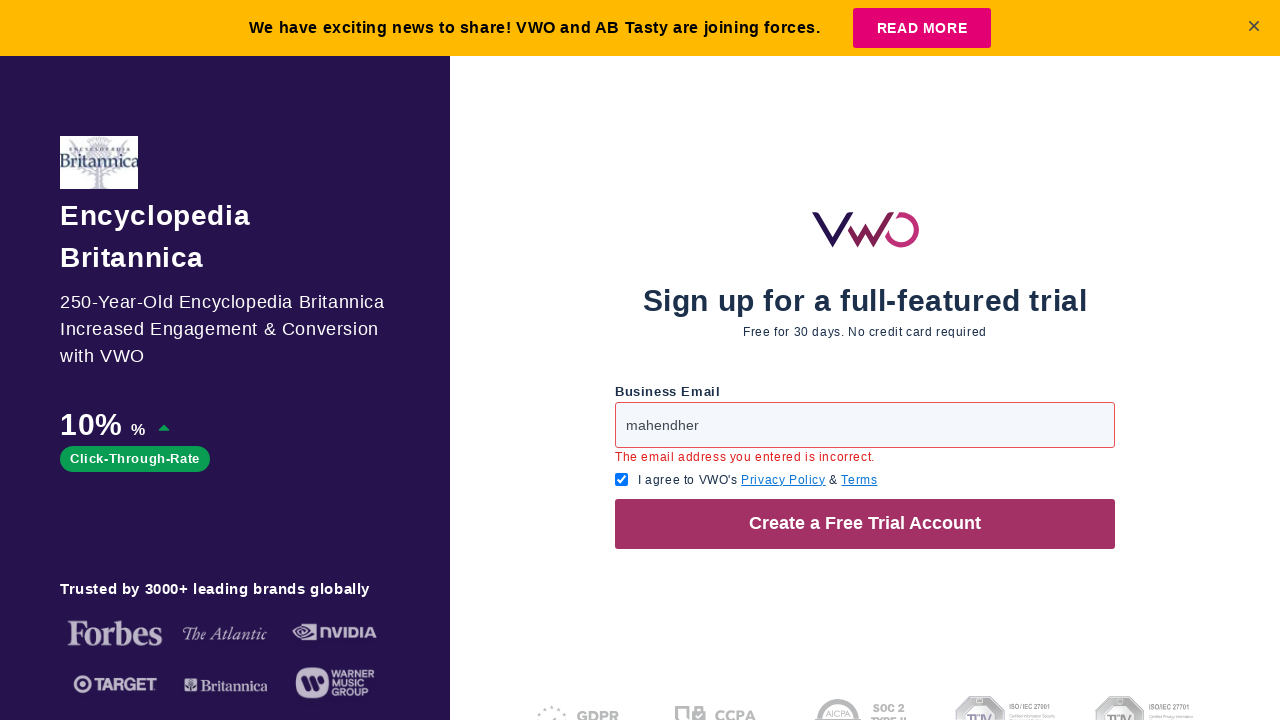